Tests locating elements by hovering and clicking on the "Get started" button on the Playwright homepage

Starting URL: https://playwright.dev/

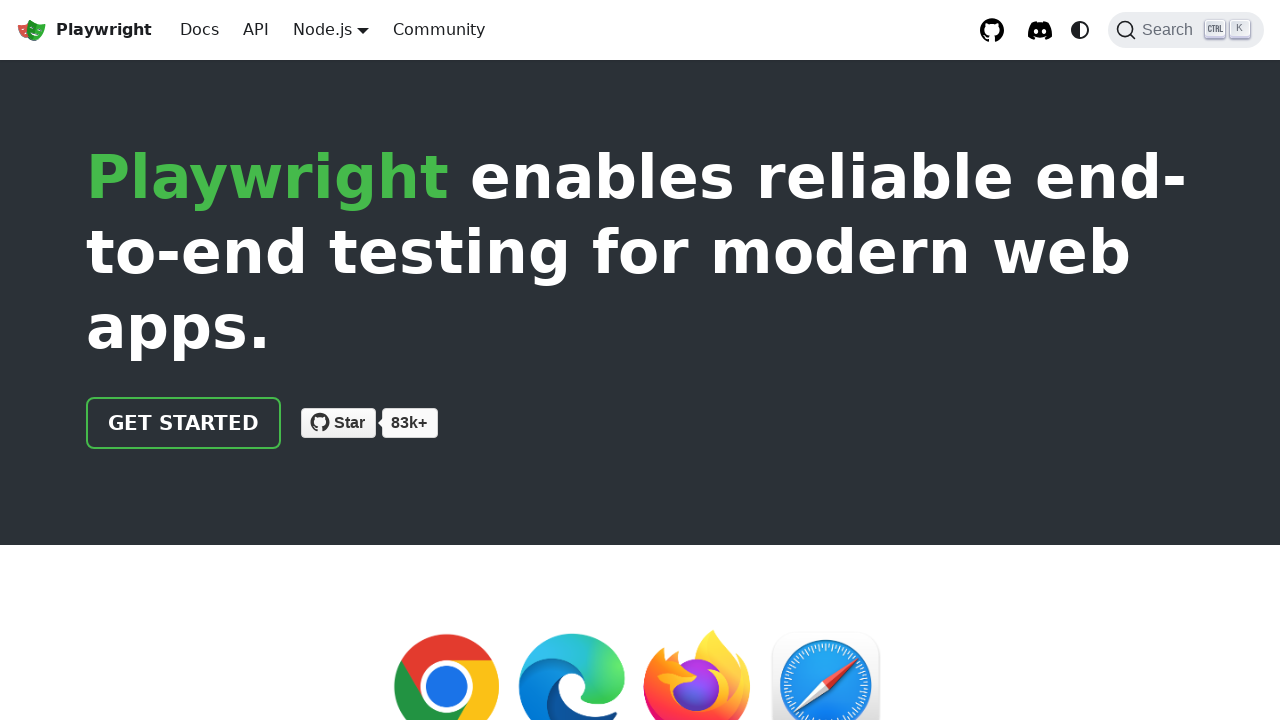

Located 'Get started' button by role and name
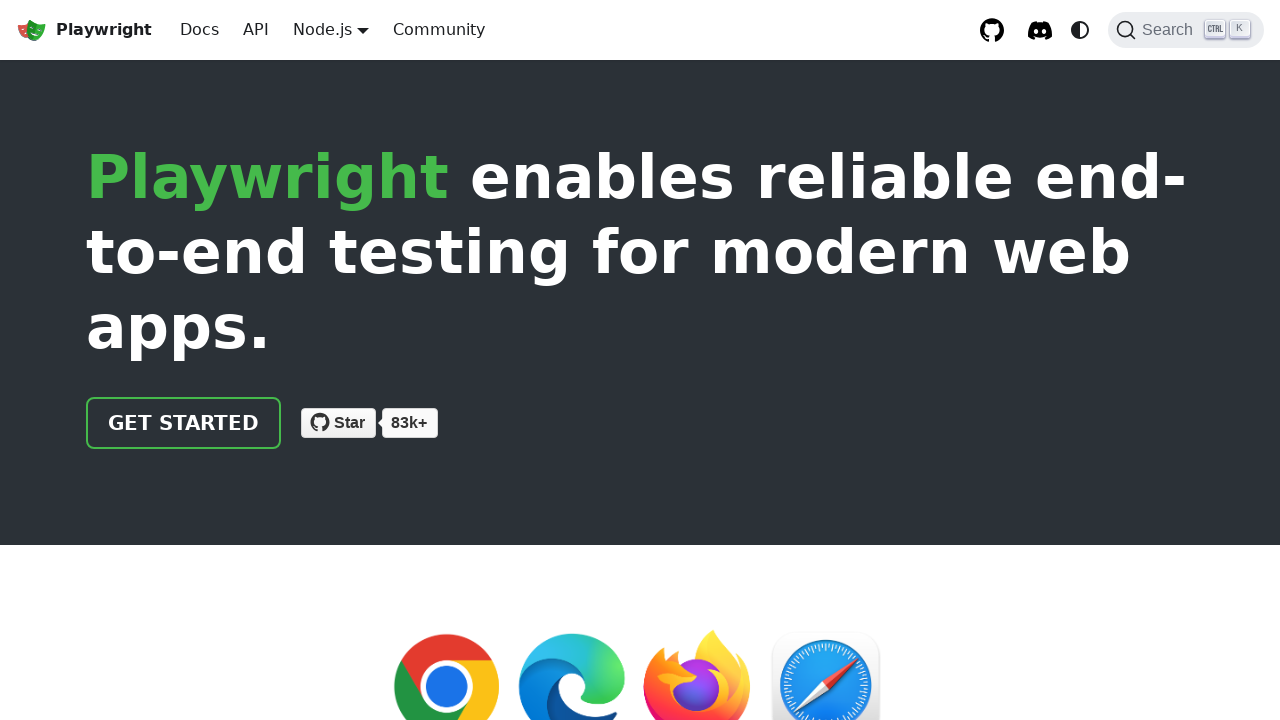

Hovered over the 'Get started' button at (184, 423) on internal:role=link[name="Get started"i]
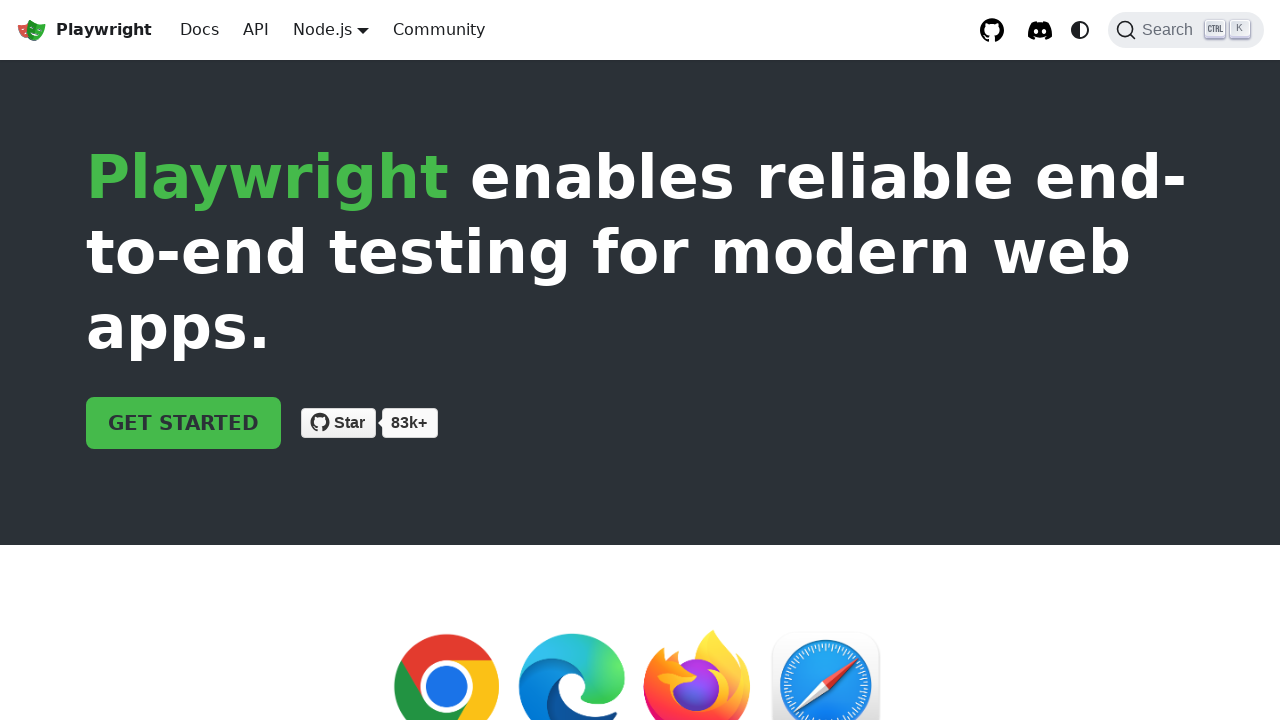

Clicked the 'Get started' button at (184, 423) on internal:role=link[name="Get started"i]
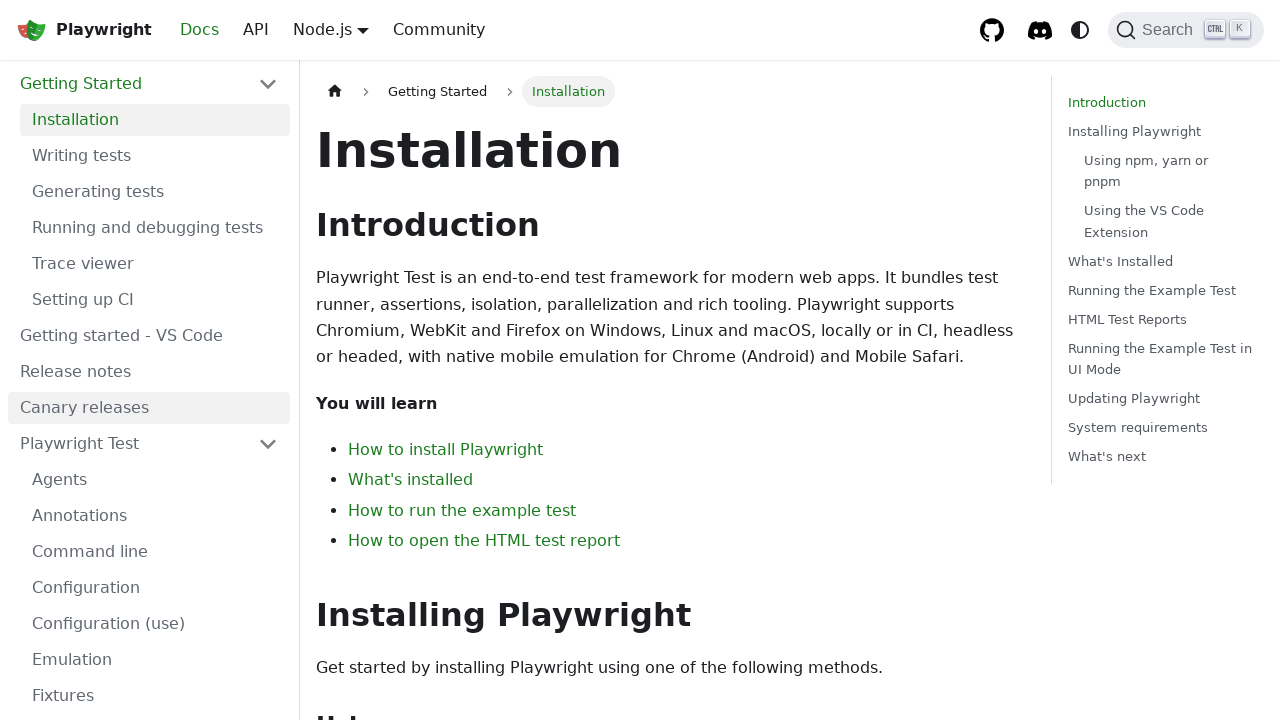

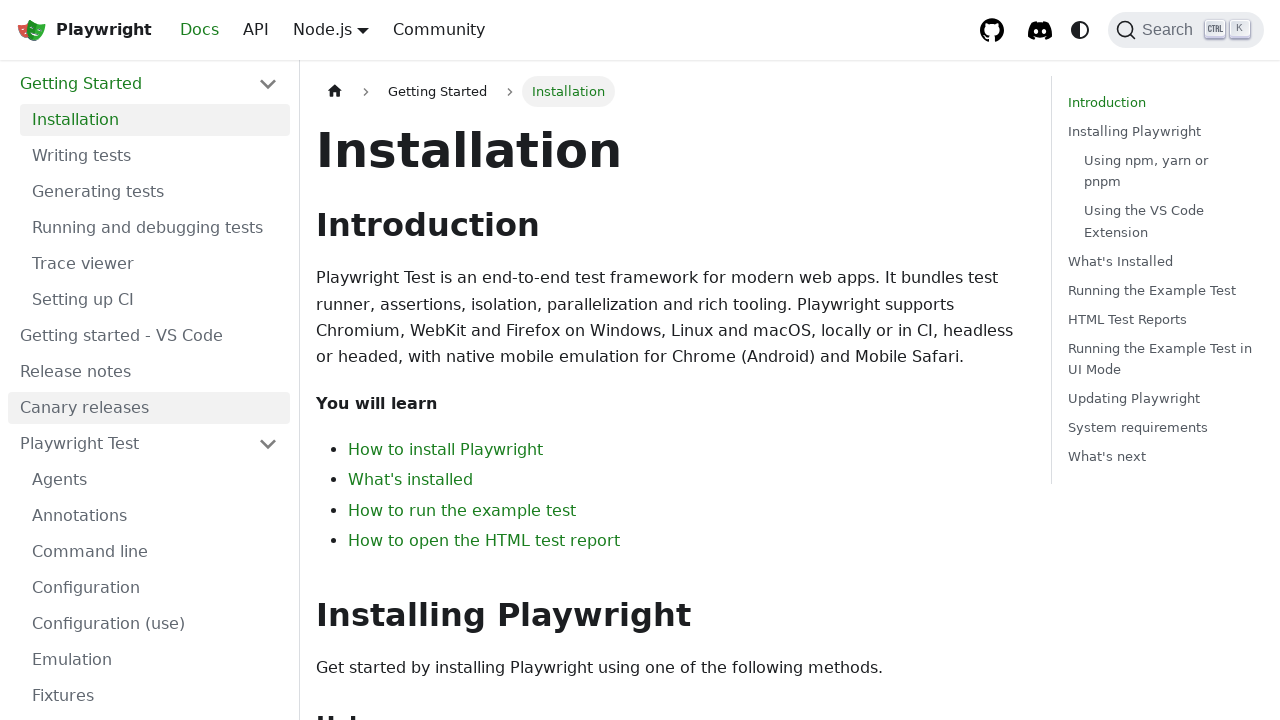